Tests an explicit wait scenario by waiting for a price to change to $100, then clicking a book button, calculating a mathematical formula based on a displayed value, entering the result, and submitting the form.

Starting URL: http://suninjuly.github.io/explicit_wait2.html

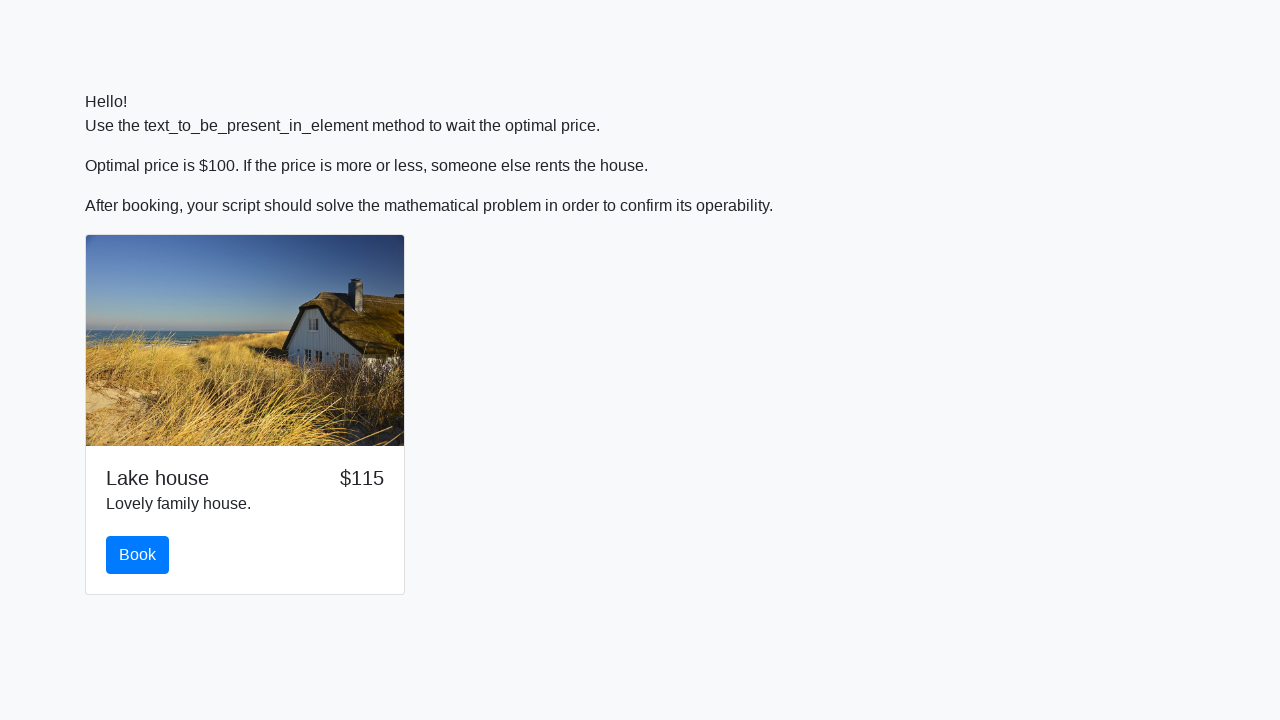

Waited for price to change to $100
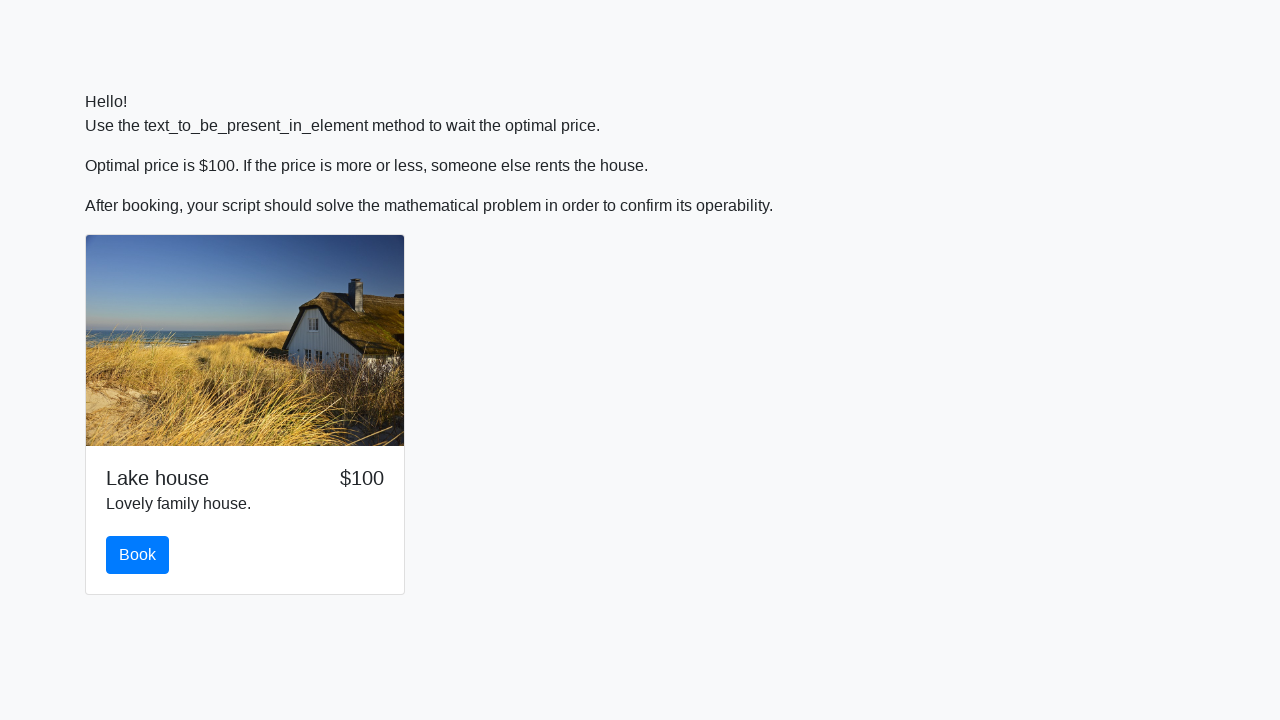

Clicked the book button at (138, 555) on #book
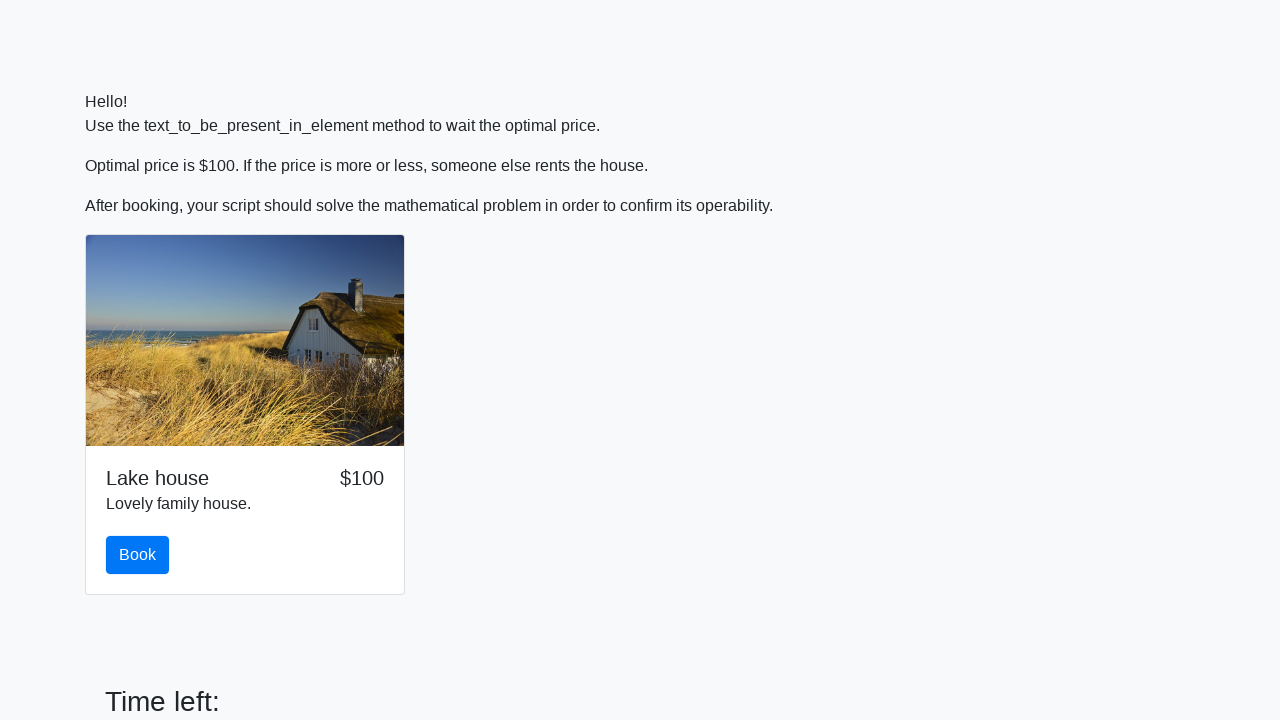

Retrieved x value from input_value element: 621
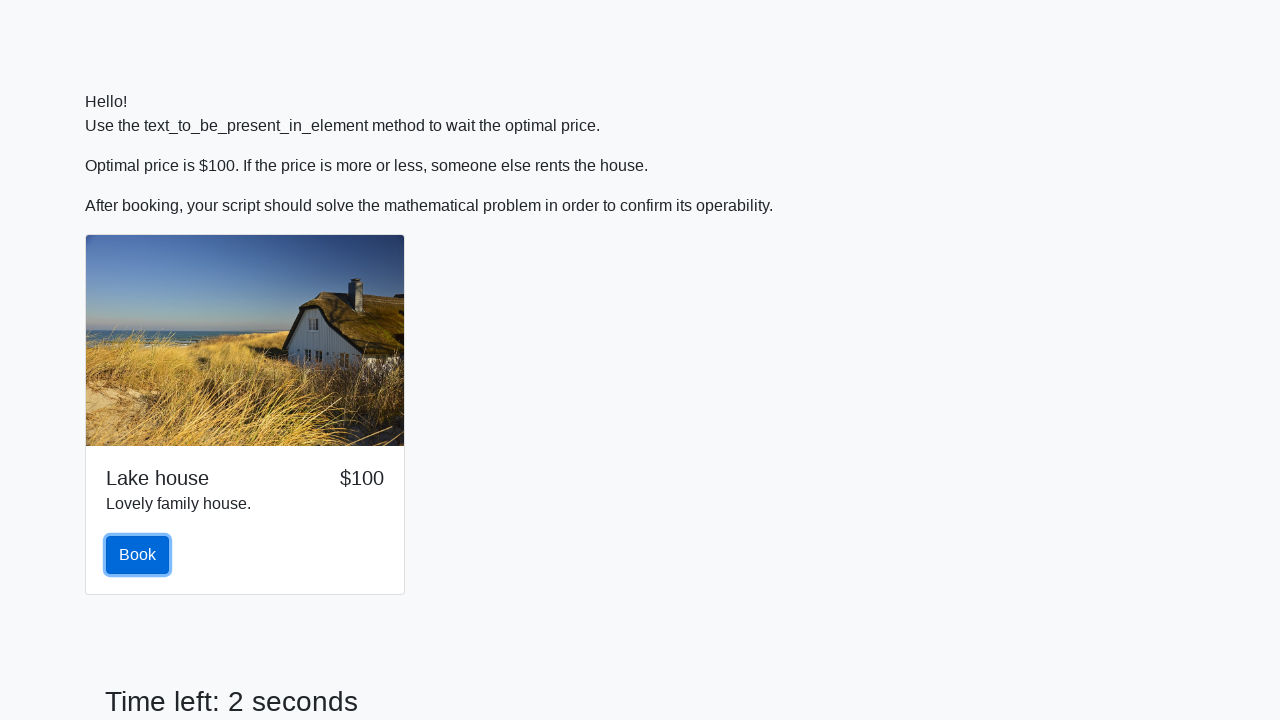

Calculated formula result: 2.3341286966427885
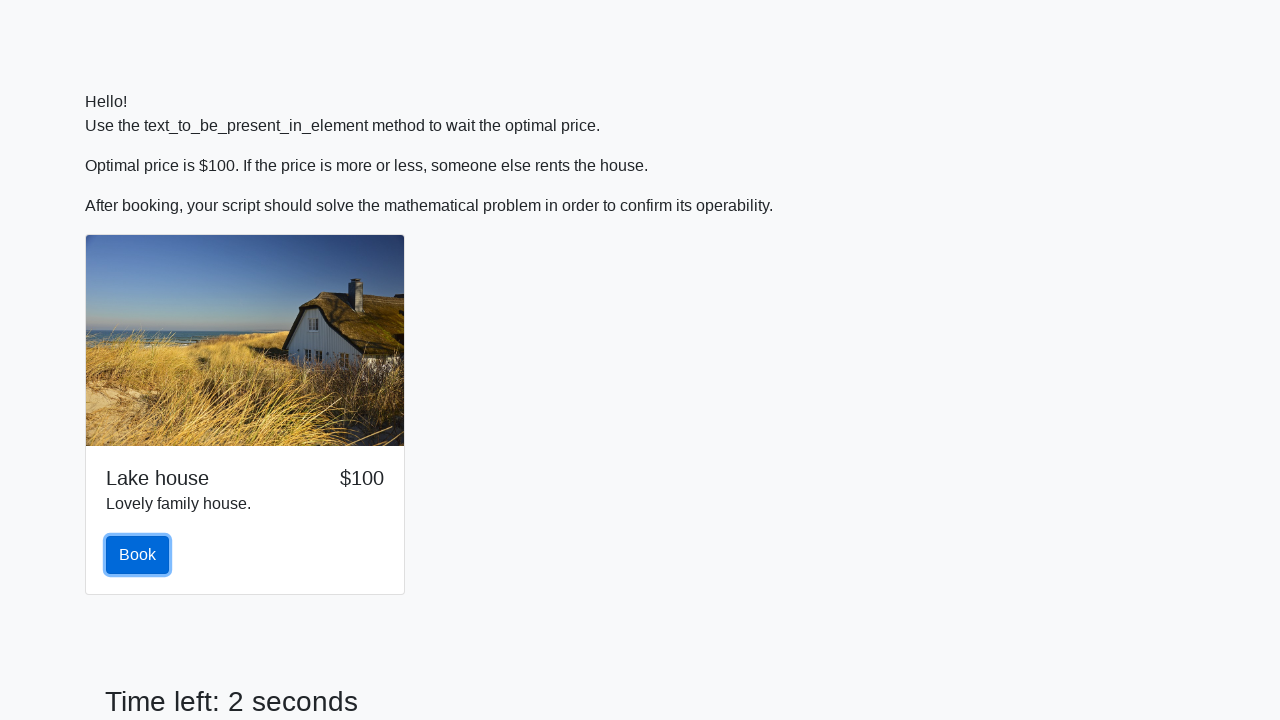

Filled answer field with calculated value: 2.3341286966427885 on #answer
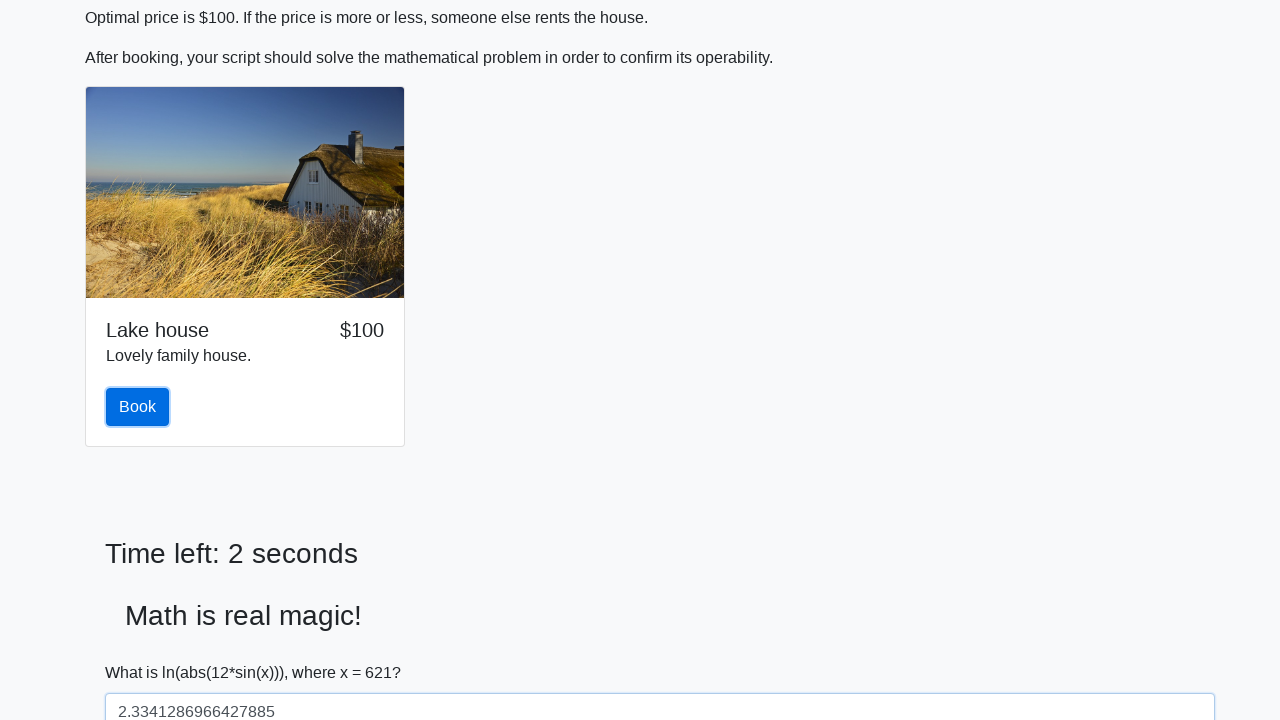

Clicked the submit button at (143, 651) on button[type='submit']
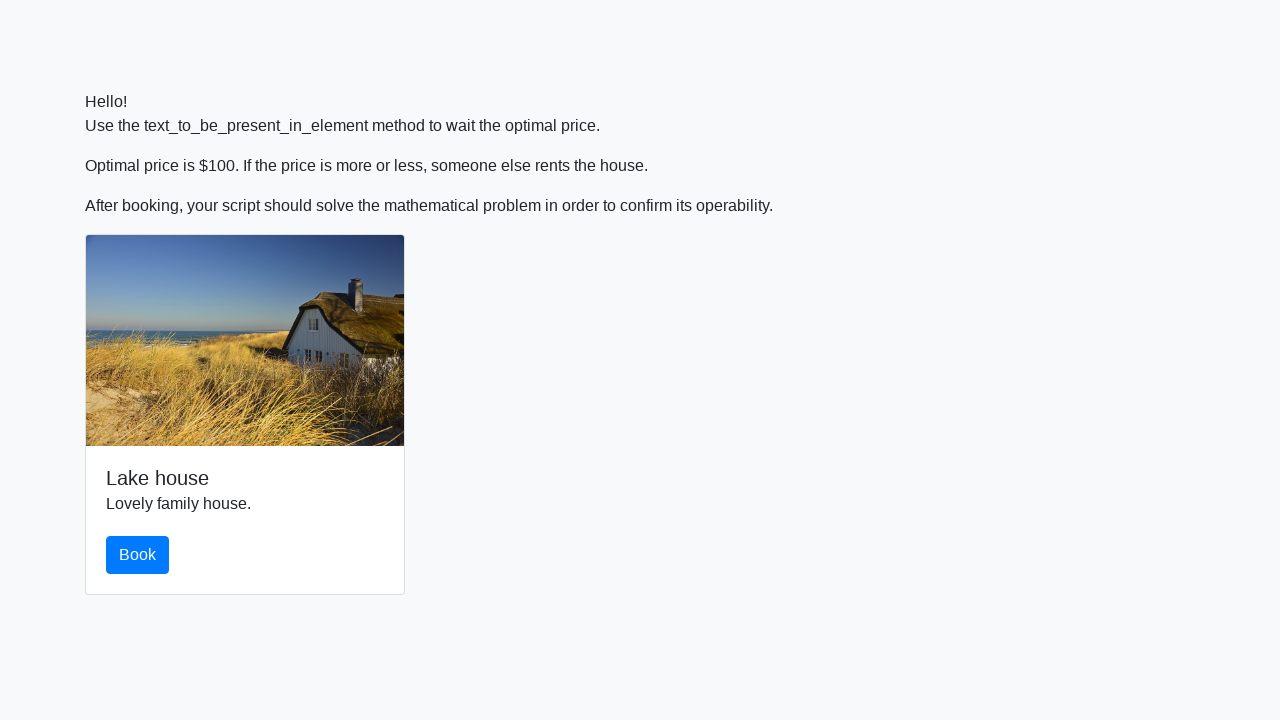

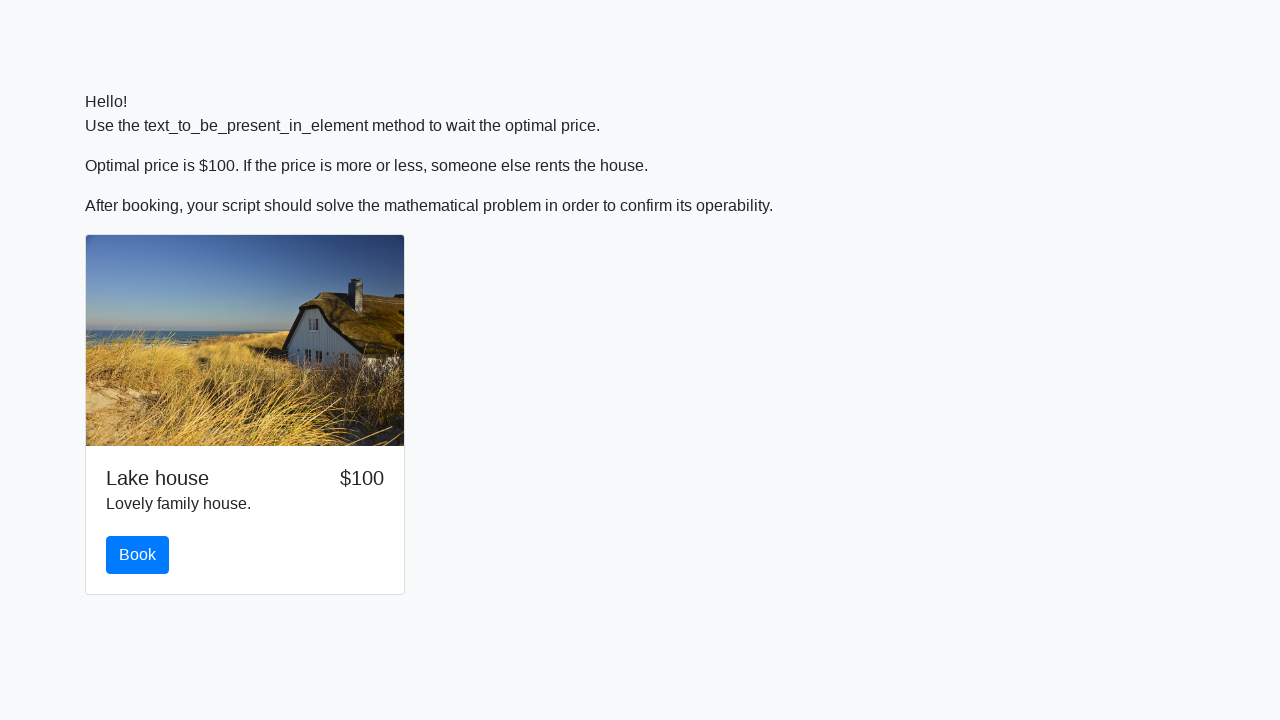